Tests the gender radio buttons on a practice automation form by locating the male, female, and other gender options and checking their selection state.

Starting URL: https://demoqa.com/automation-practice-form

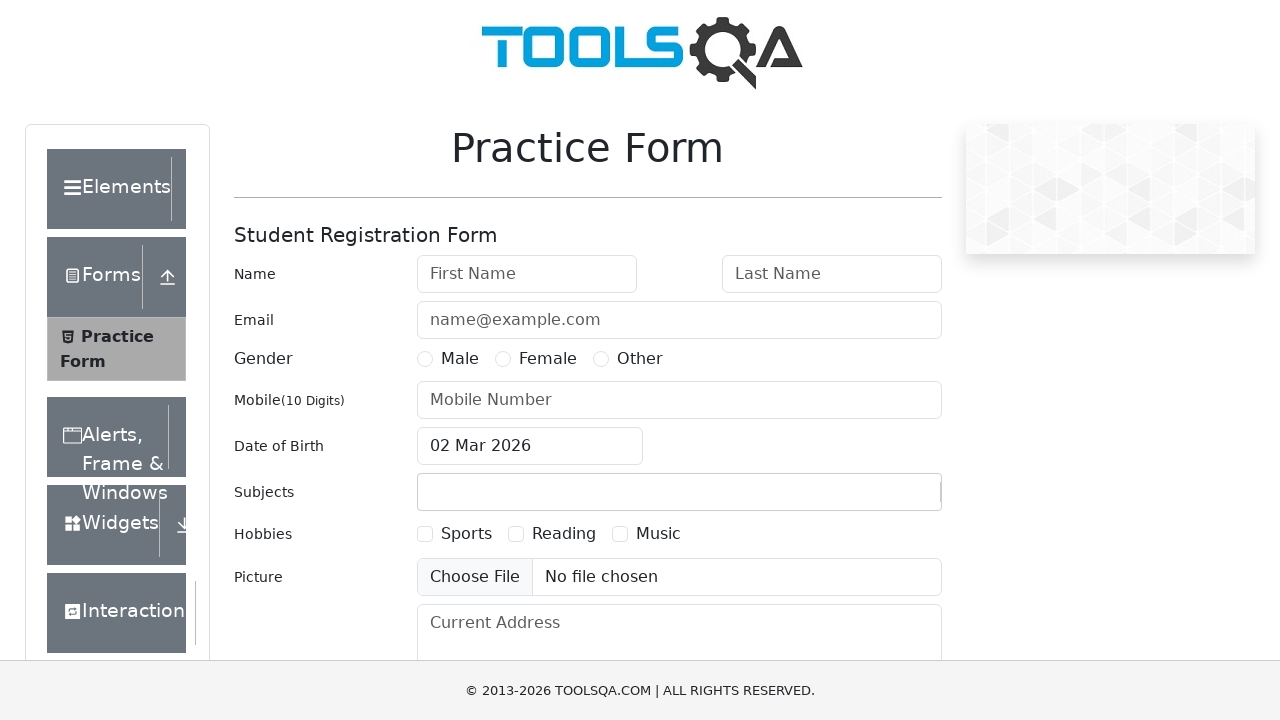

Waited for gender radio button container to load
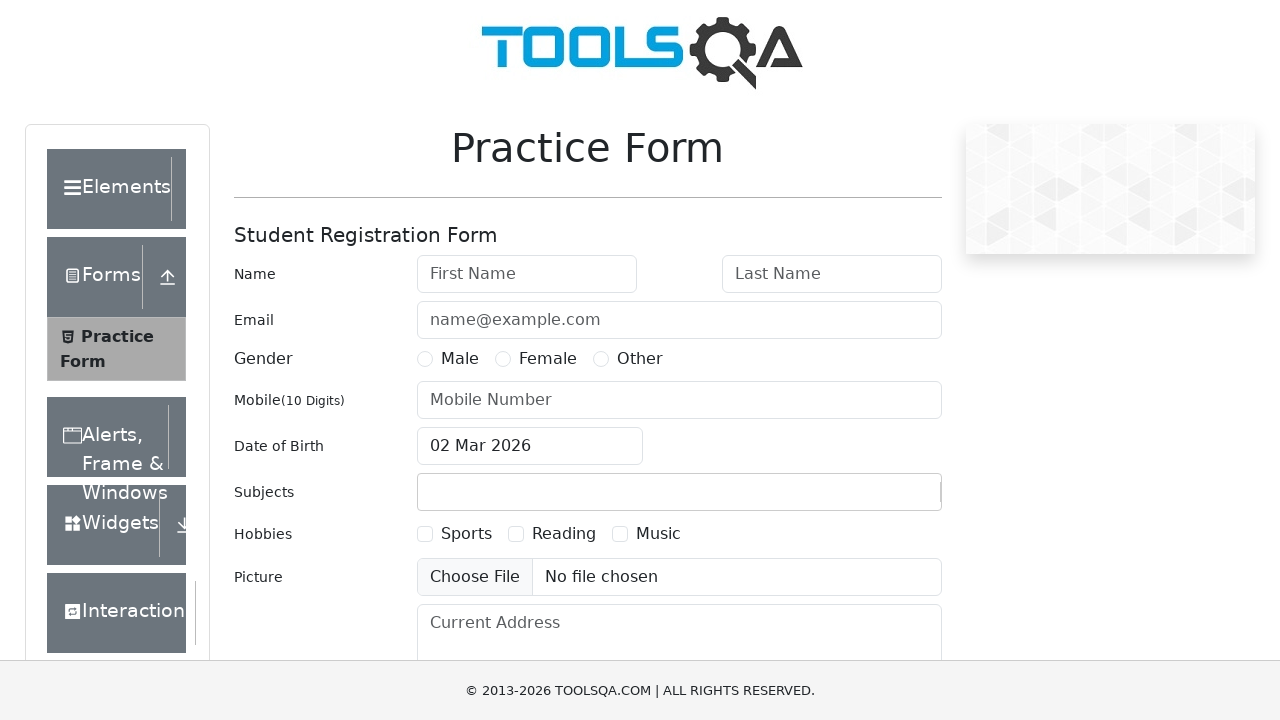

Located male gender radio button
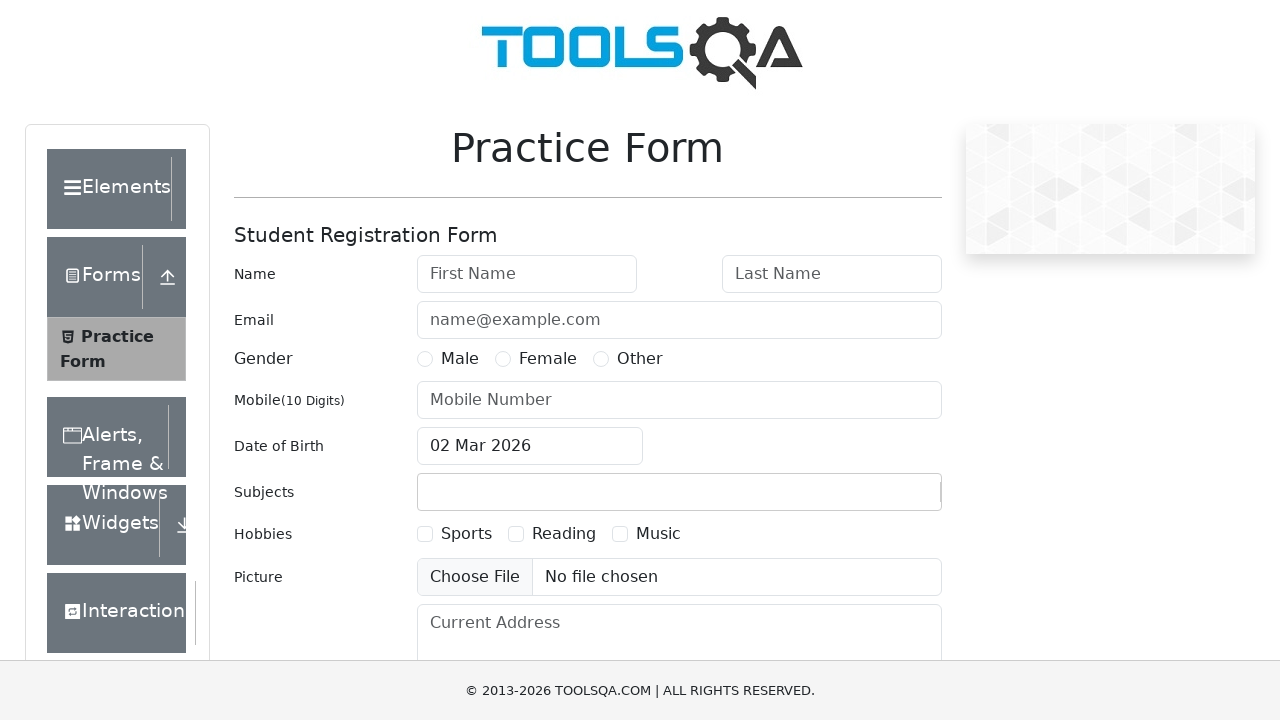

Located female gender radio button
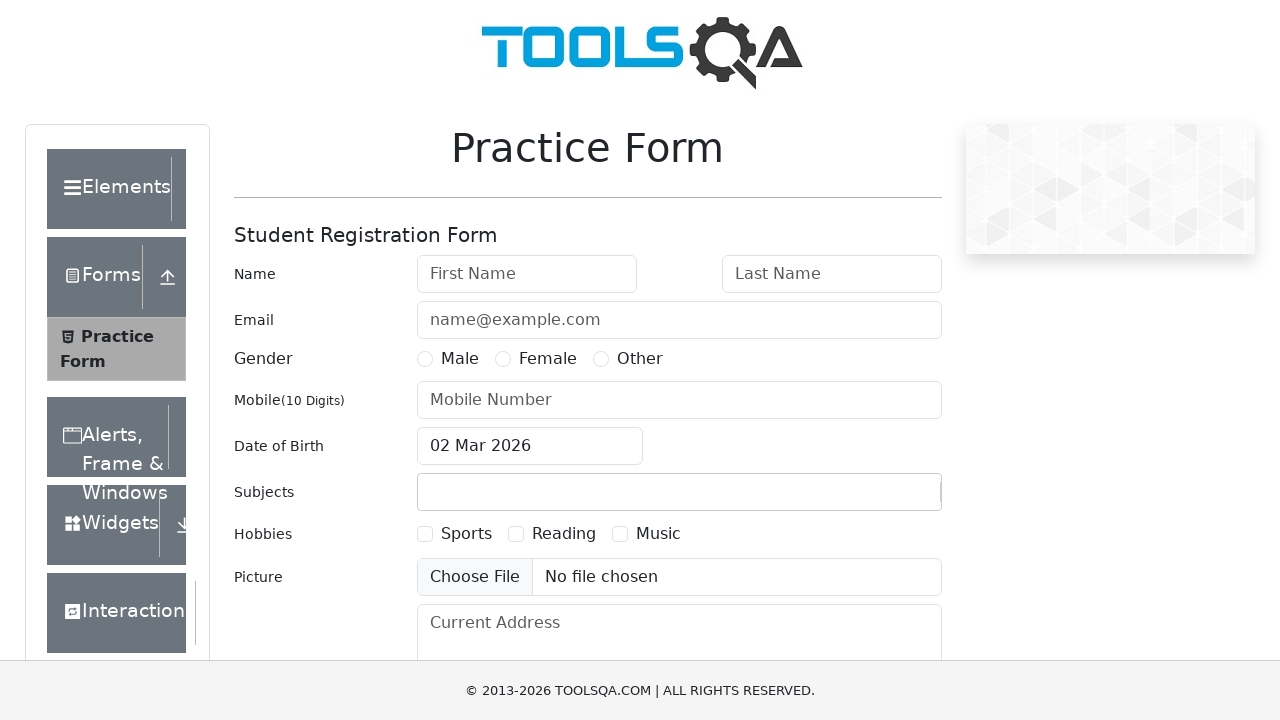

Located other gender radio button
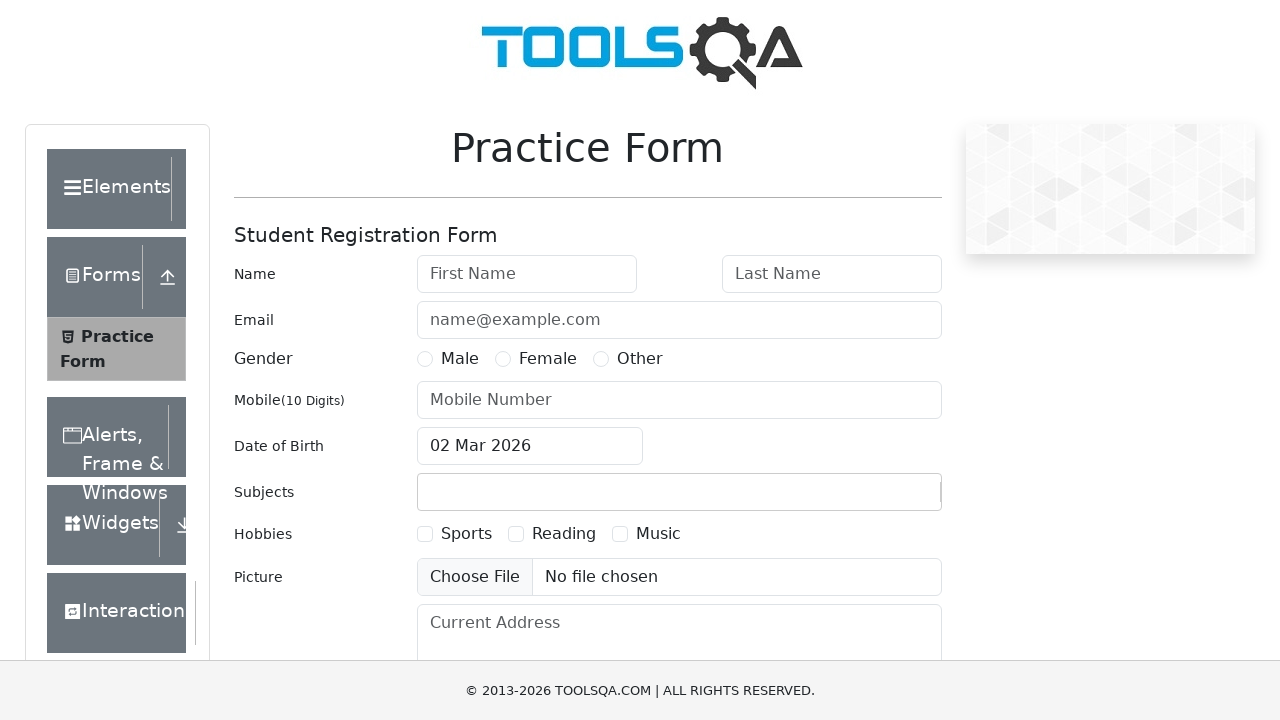

Verified male radio button is visible
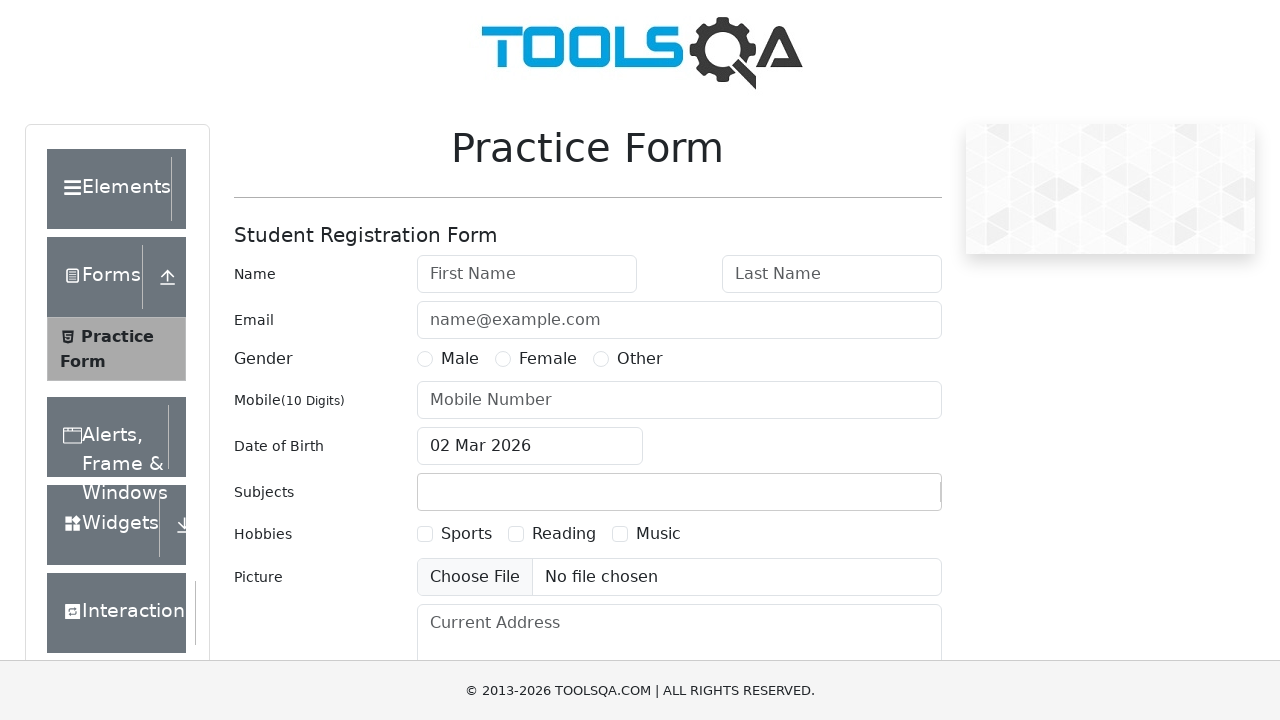

Verified female radio button is visible
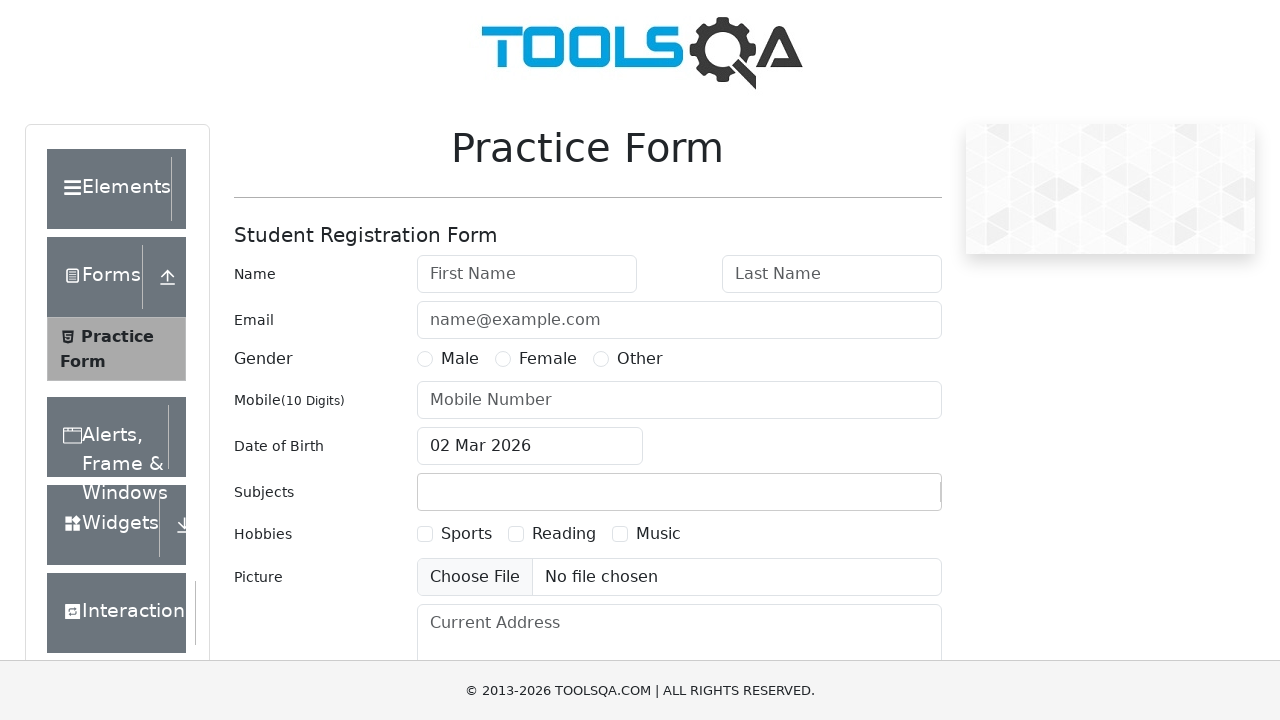

Verified other radio button is visible
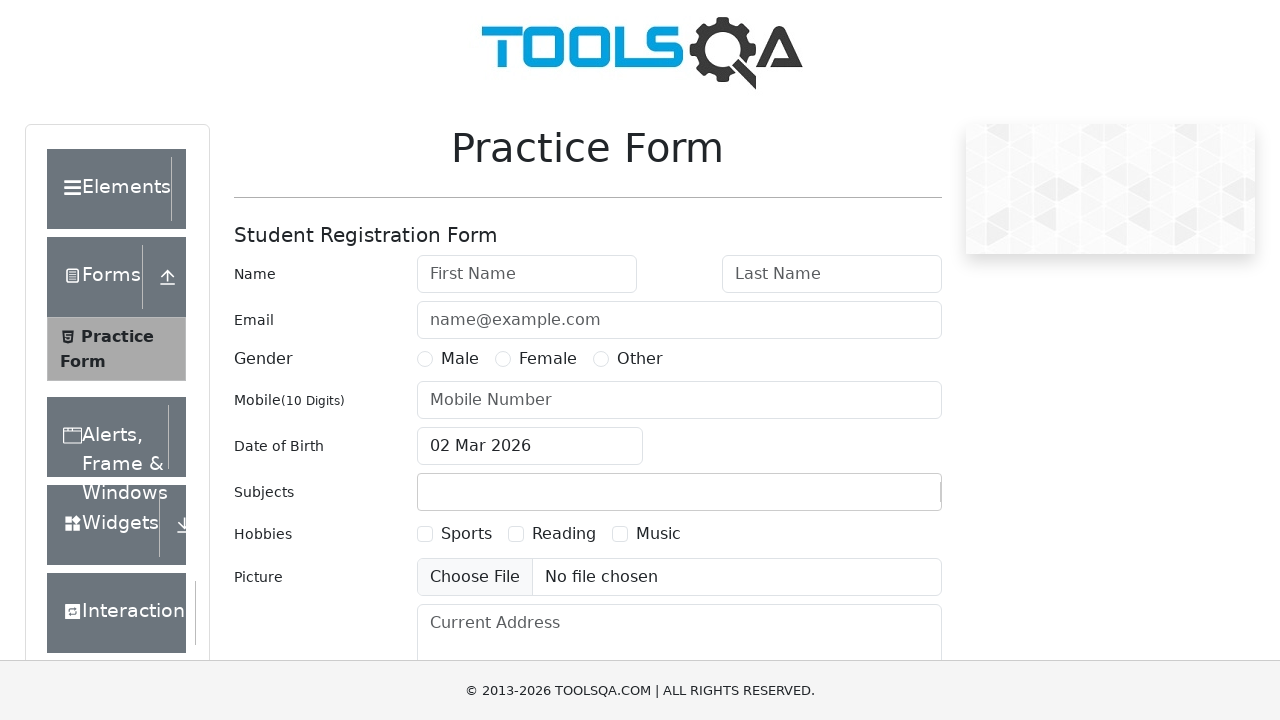

Clicked male gender radio button at (460, 359) on label[for='gender-radio-1']
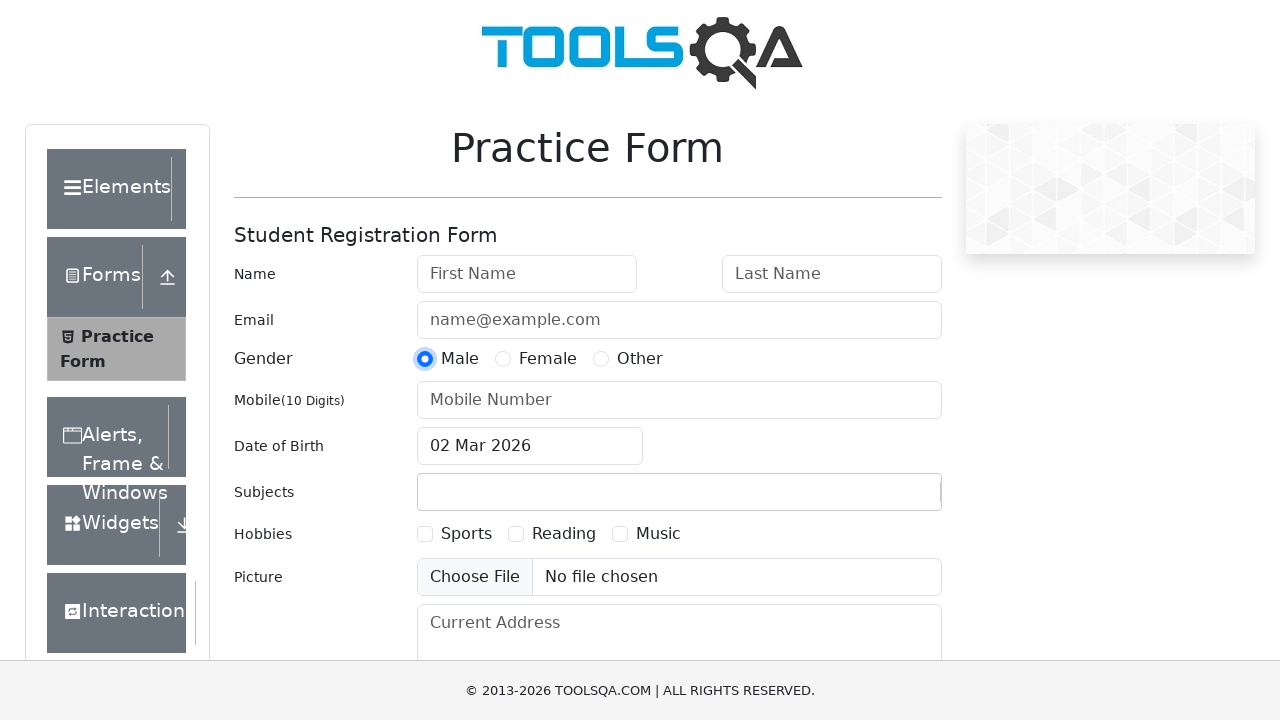

Verified male radio button is checked
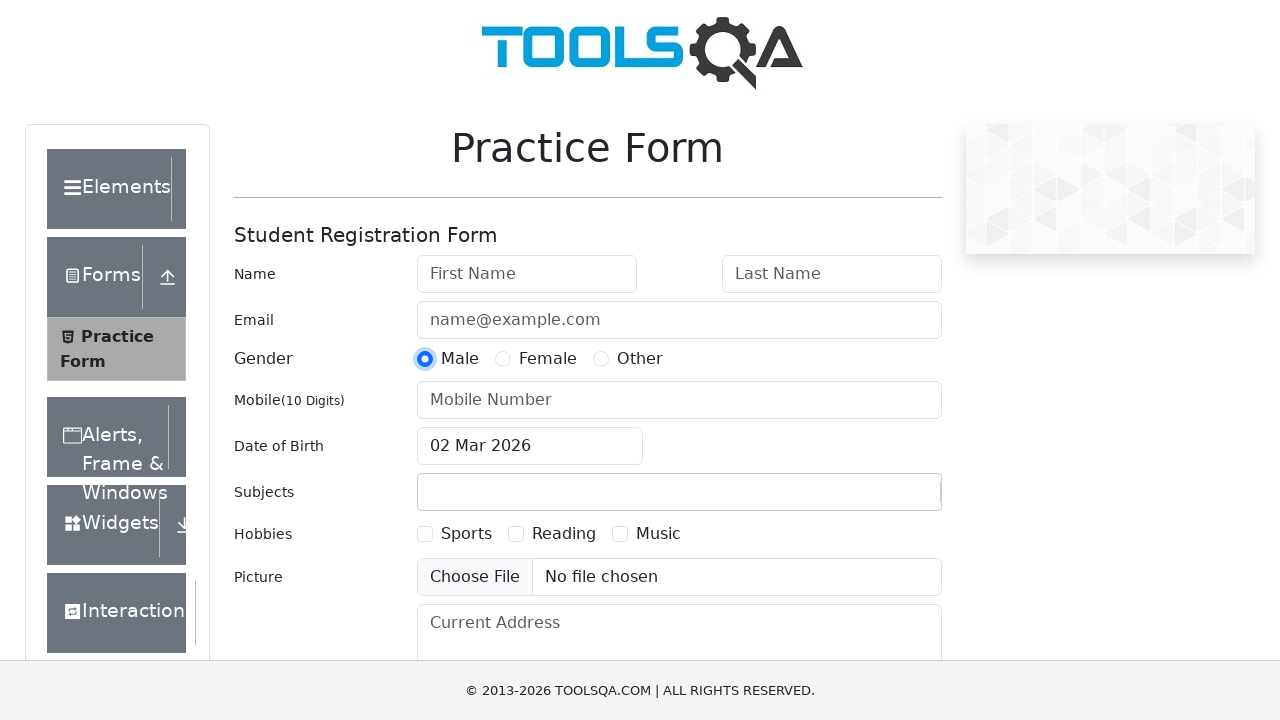

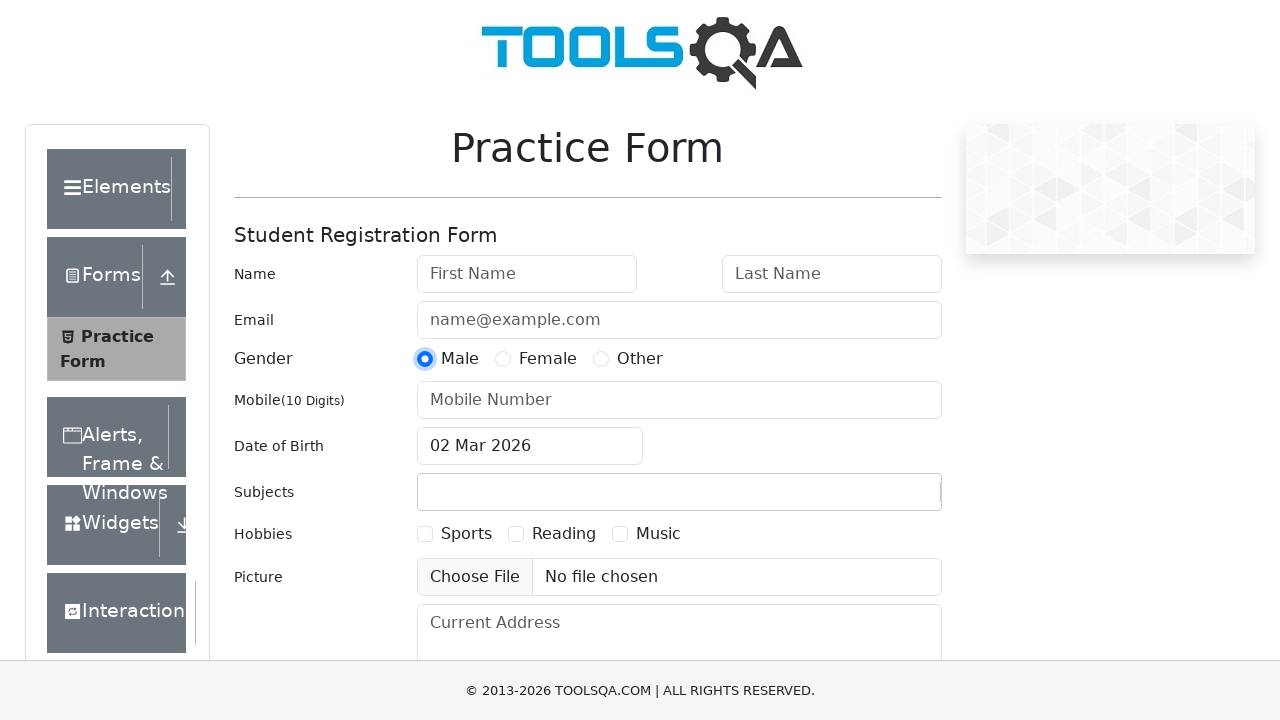